Tests right-click context menu functionality by navigating through UI testing sections, performing a right-click action, and selecting an option from the context menu

Starting URL: https://demoapps.qspiders.com/

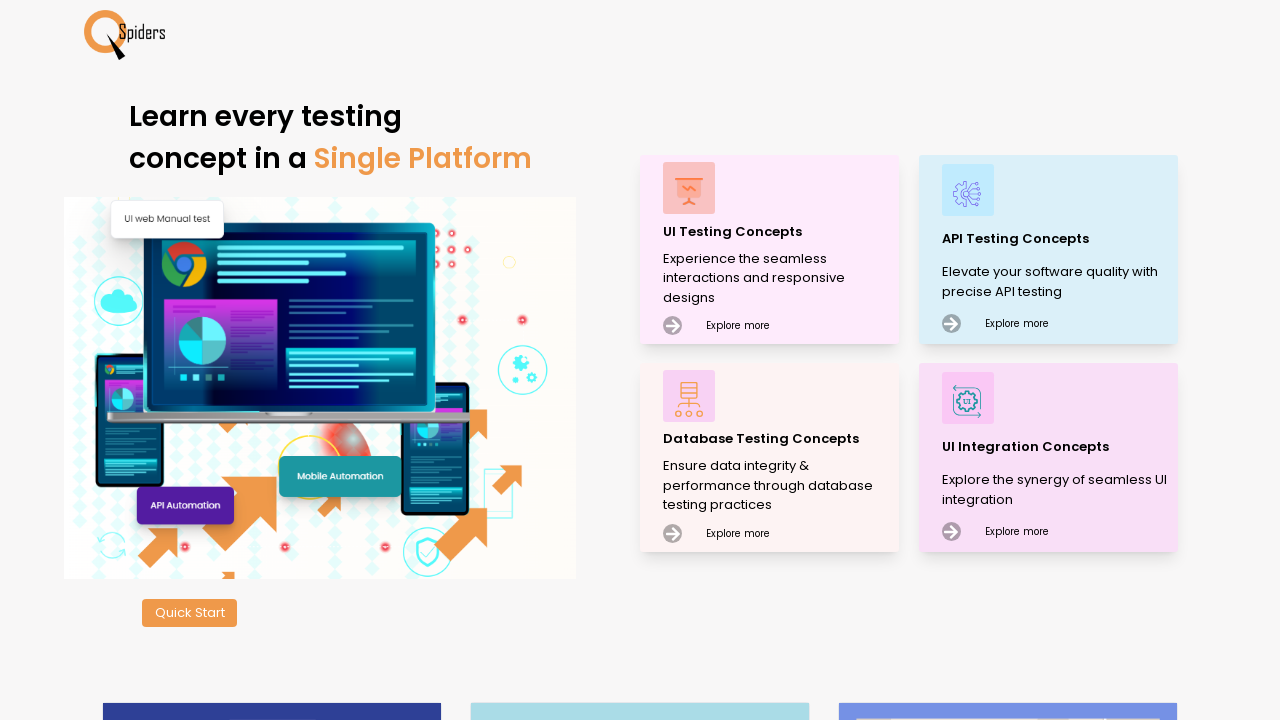

Clicked on 'UI Testing Concepts' section at (778, 232) on xpath=//p[text()='UI Testing Concepts']
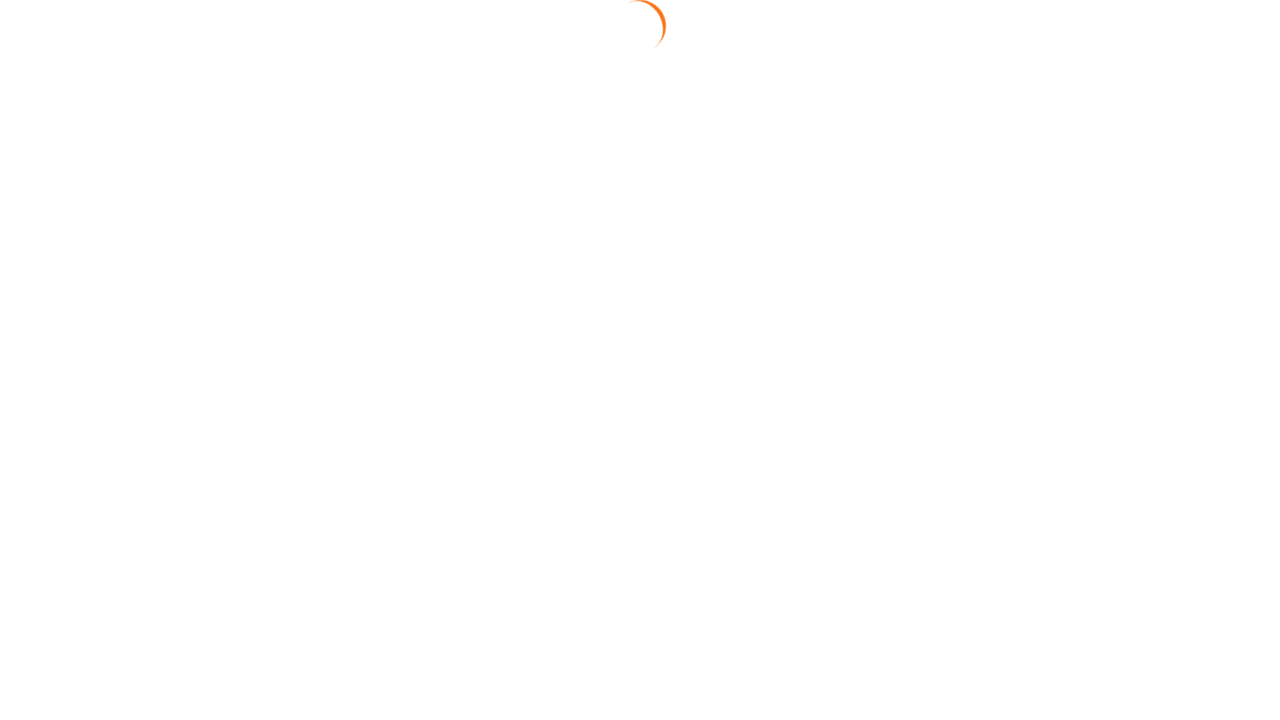

Clicked on 'Button' section at (42, 191) on xpath=//section[text()='Button']
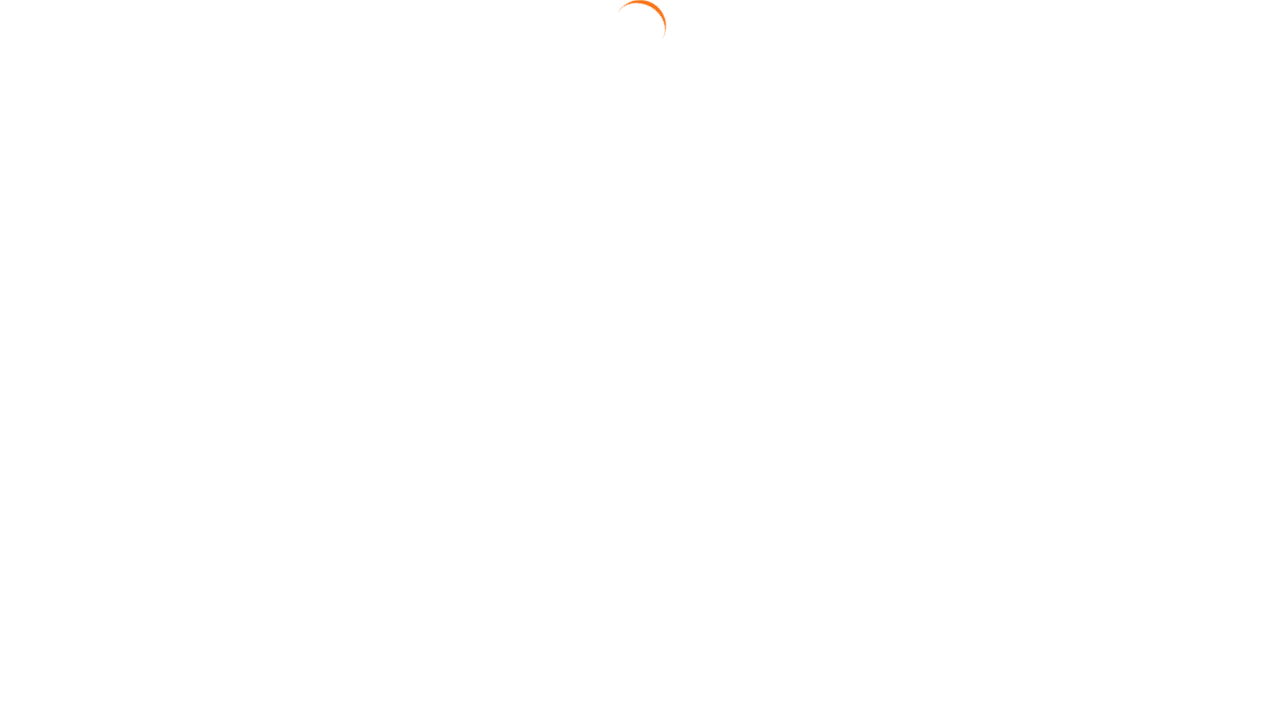

Clicked on 'Right Click' link at (1171, 162) on xpath=//a[text()='Right Click']
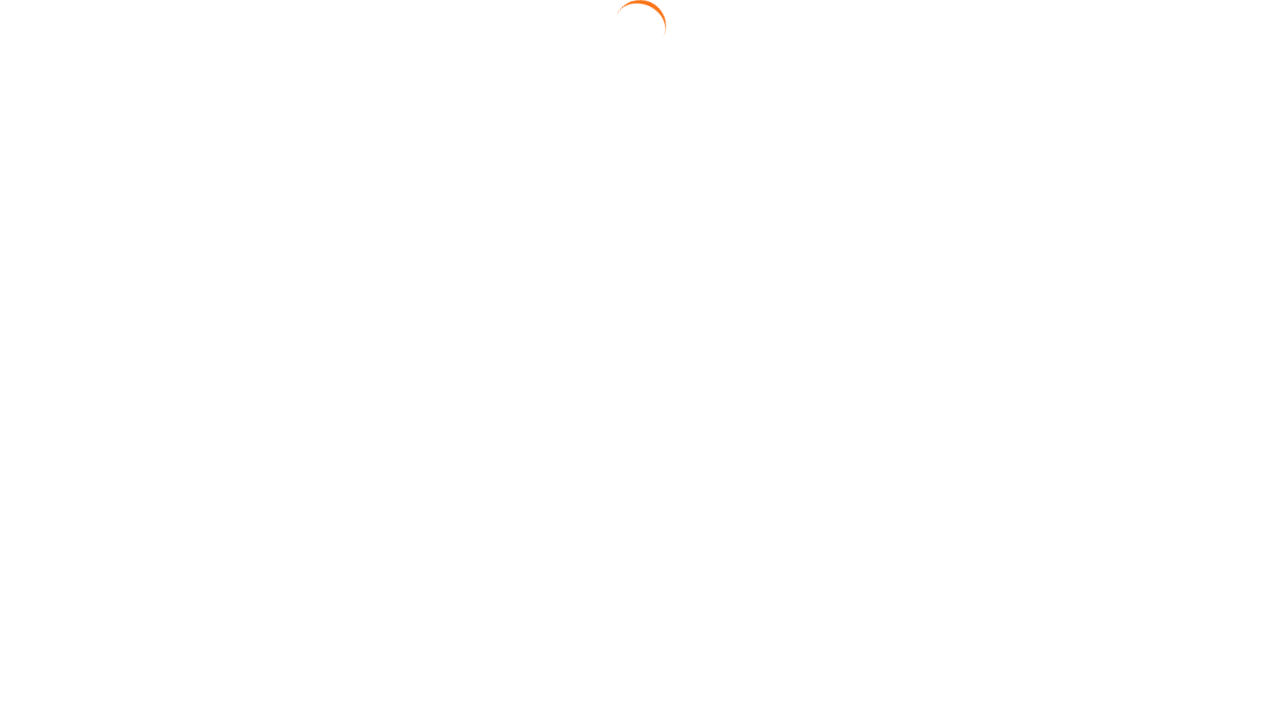

Performed right-click action on the button at (378, 189) on xpath=//button[@id='btn_a']
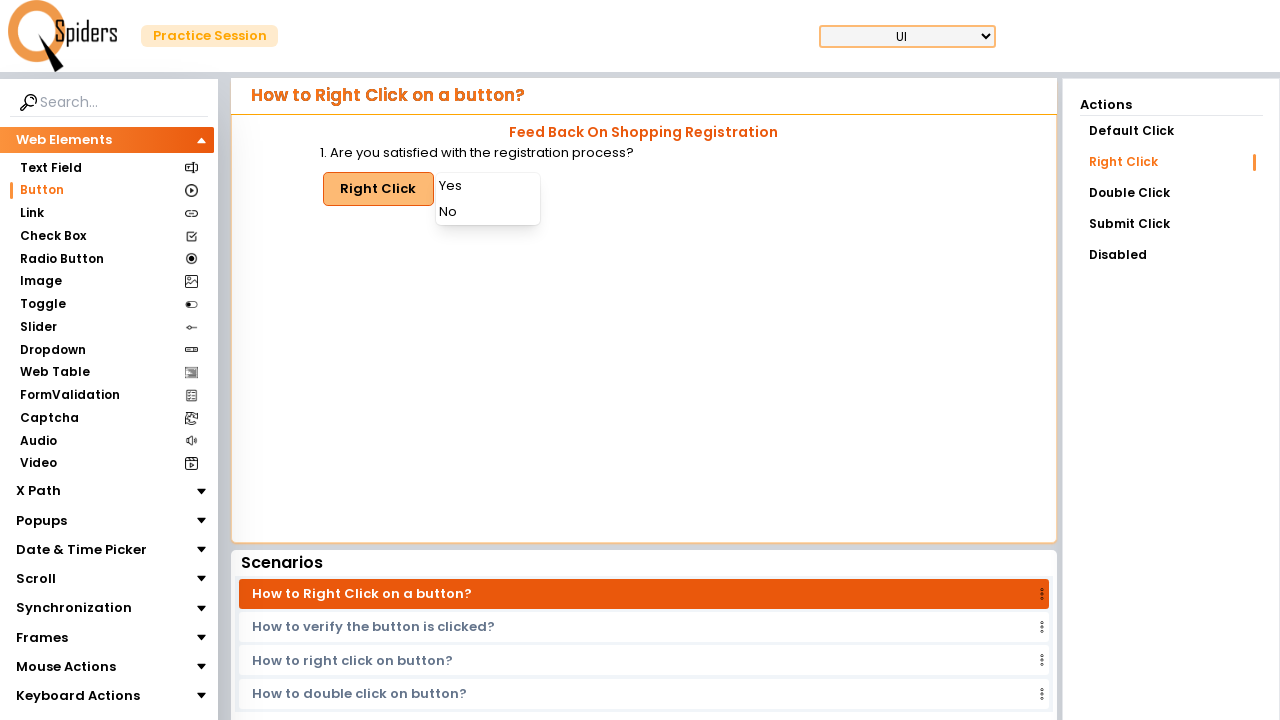

Selected 'Yes' option from right-click context menu at (488, 186) on xpath=//div[text()='Yes']
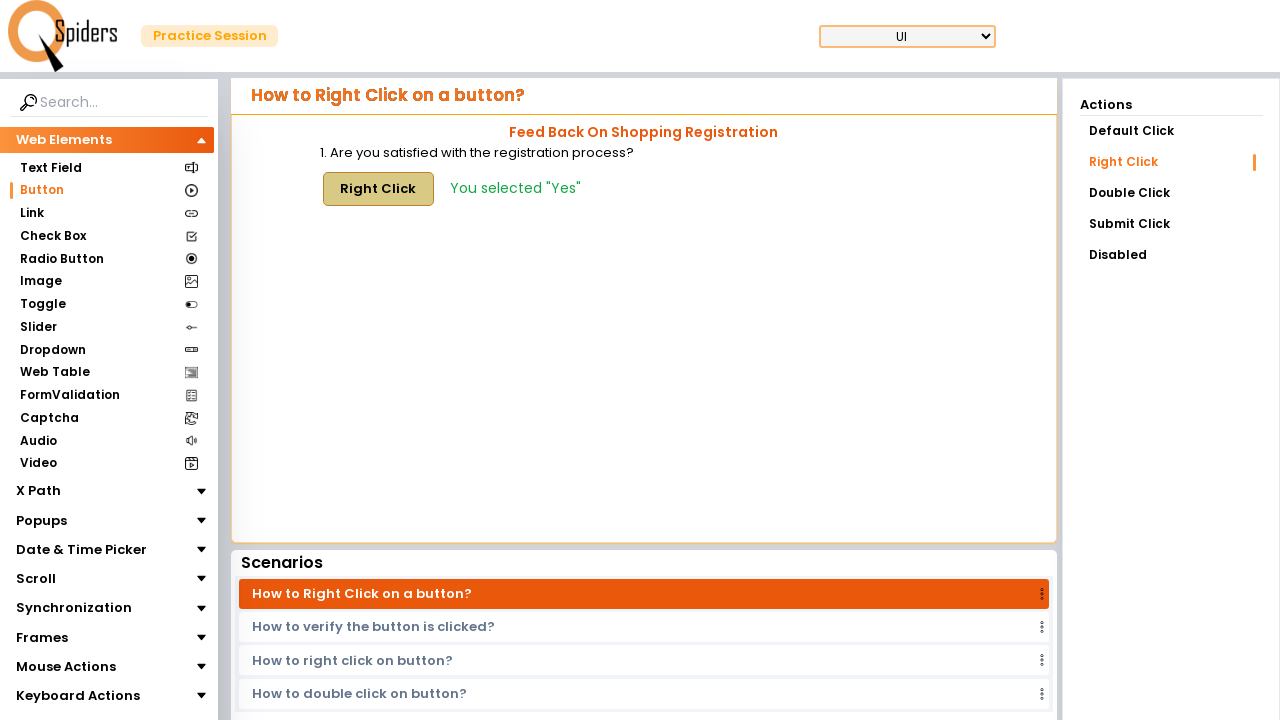

Success message 'You selected "Yes"' appeared
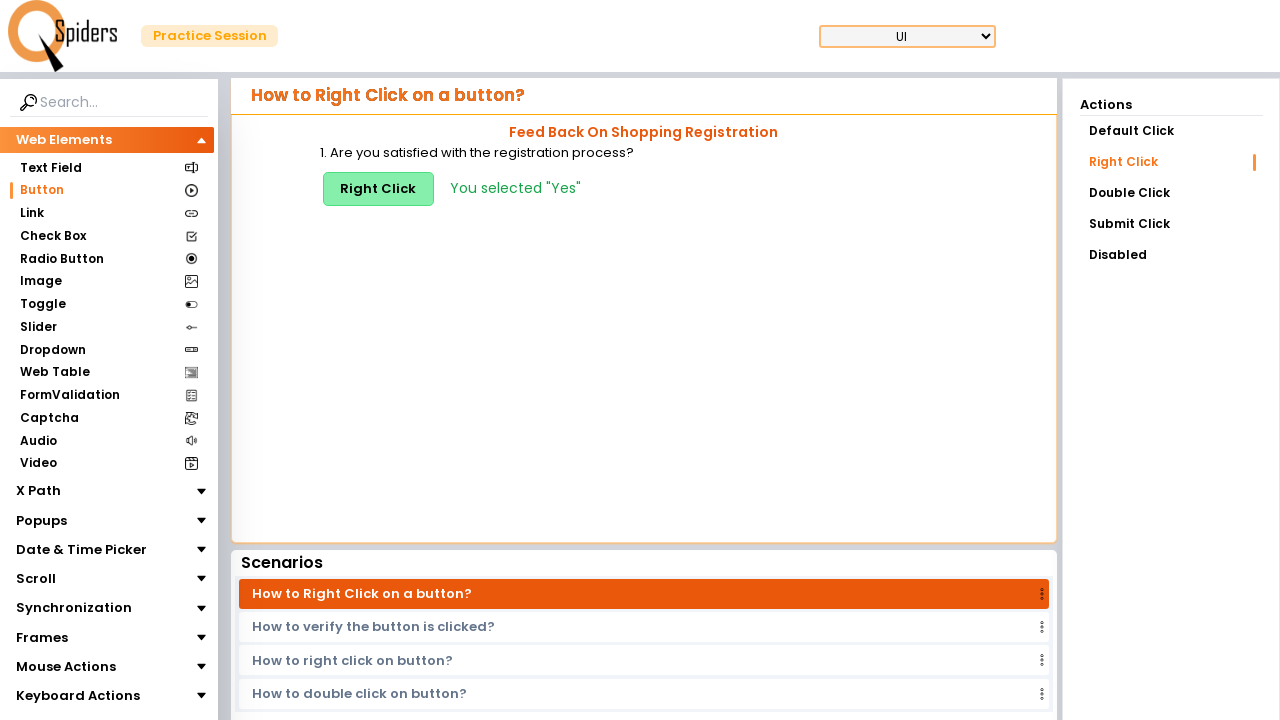

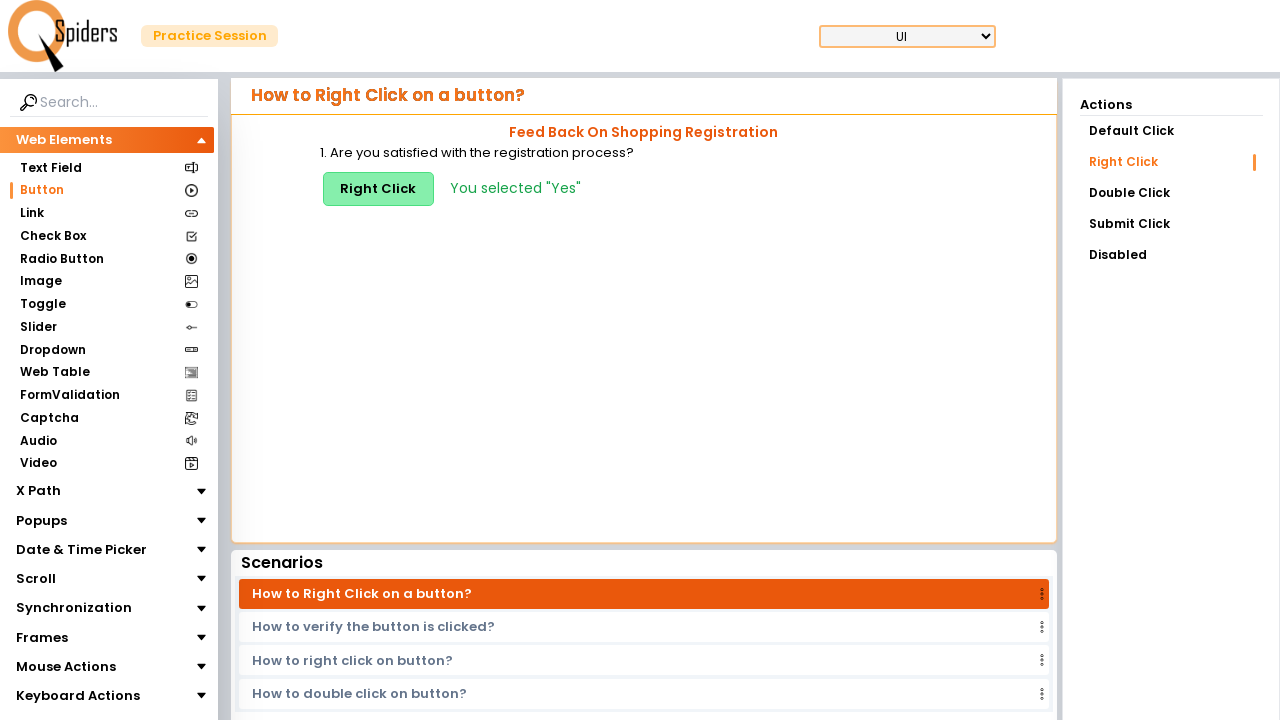